Navigates to Python.org homepage and verifies that event widgets are displayed

Starting URL: https://www.python.org/

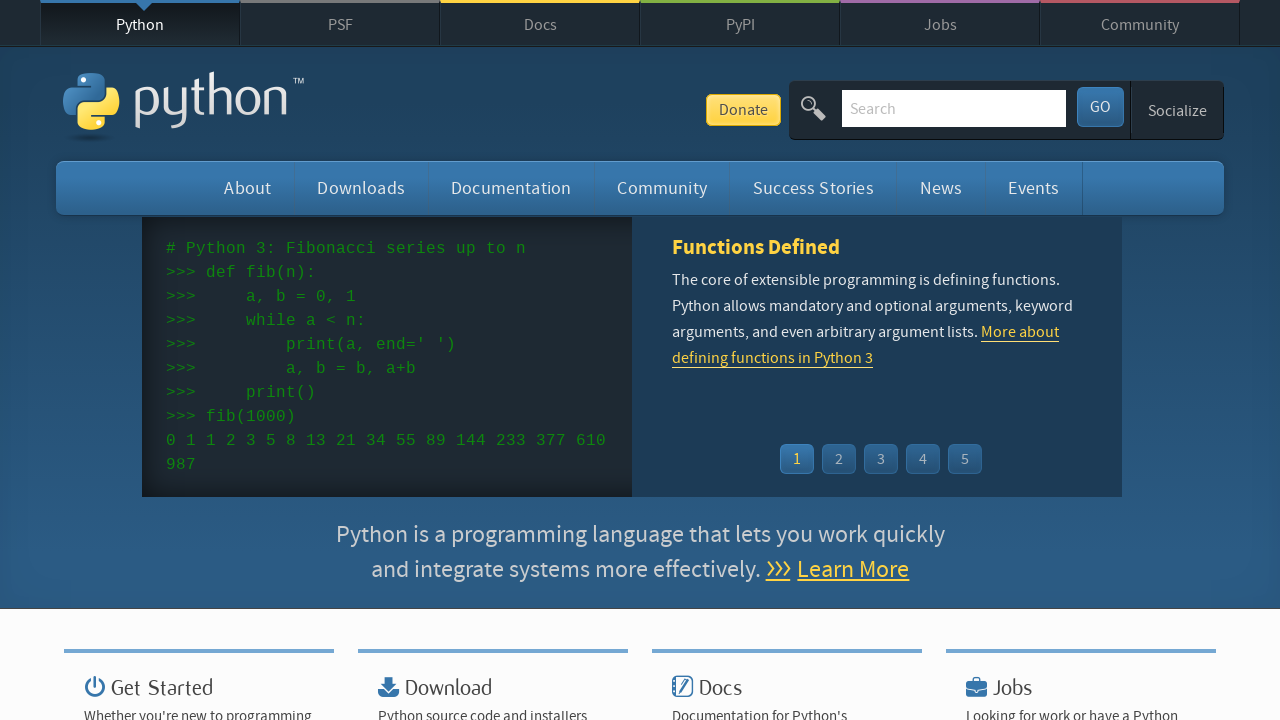

Navigated to Python.org homepage
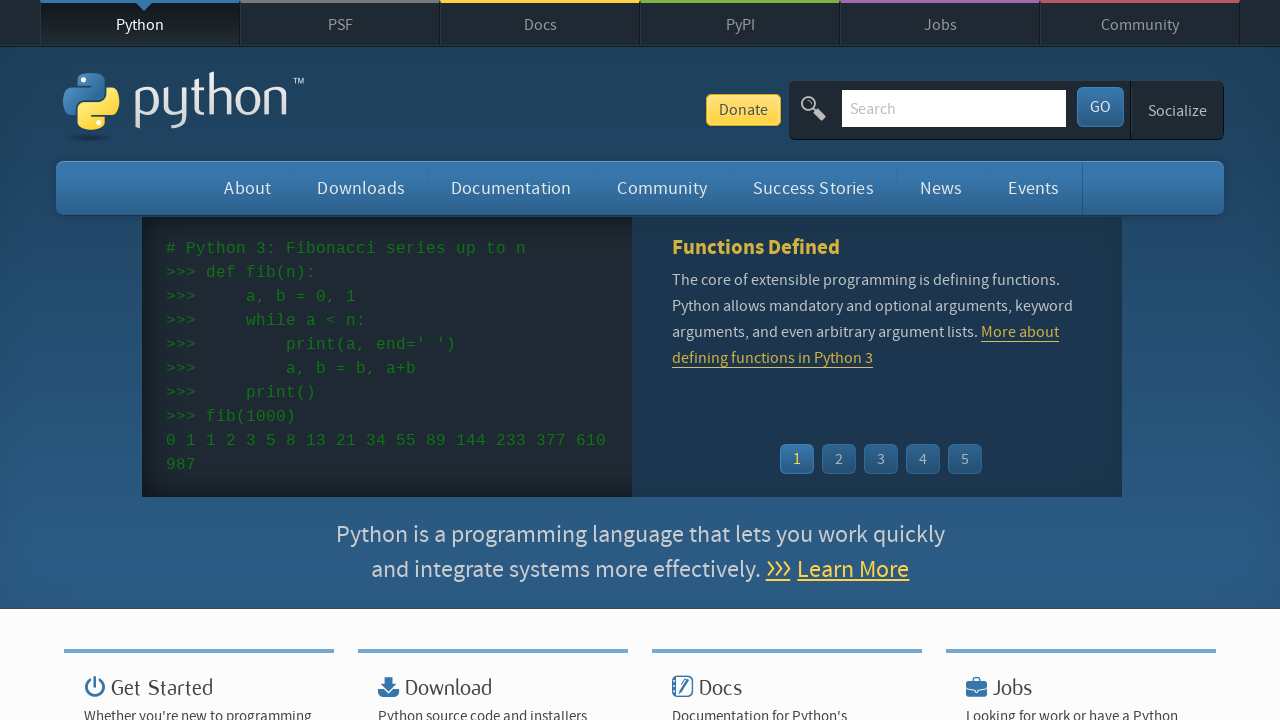

Event widgets loaded on the page
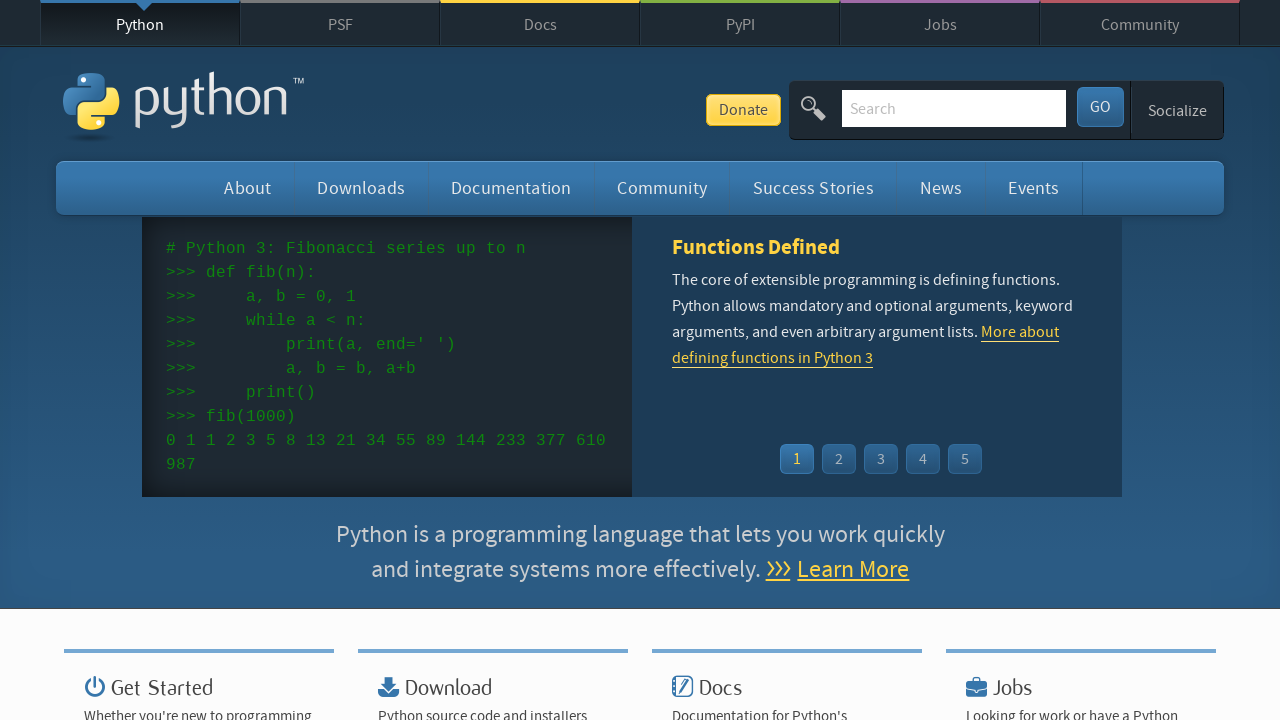

Verified that time elements are present in event widgets
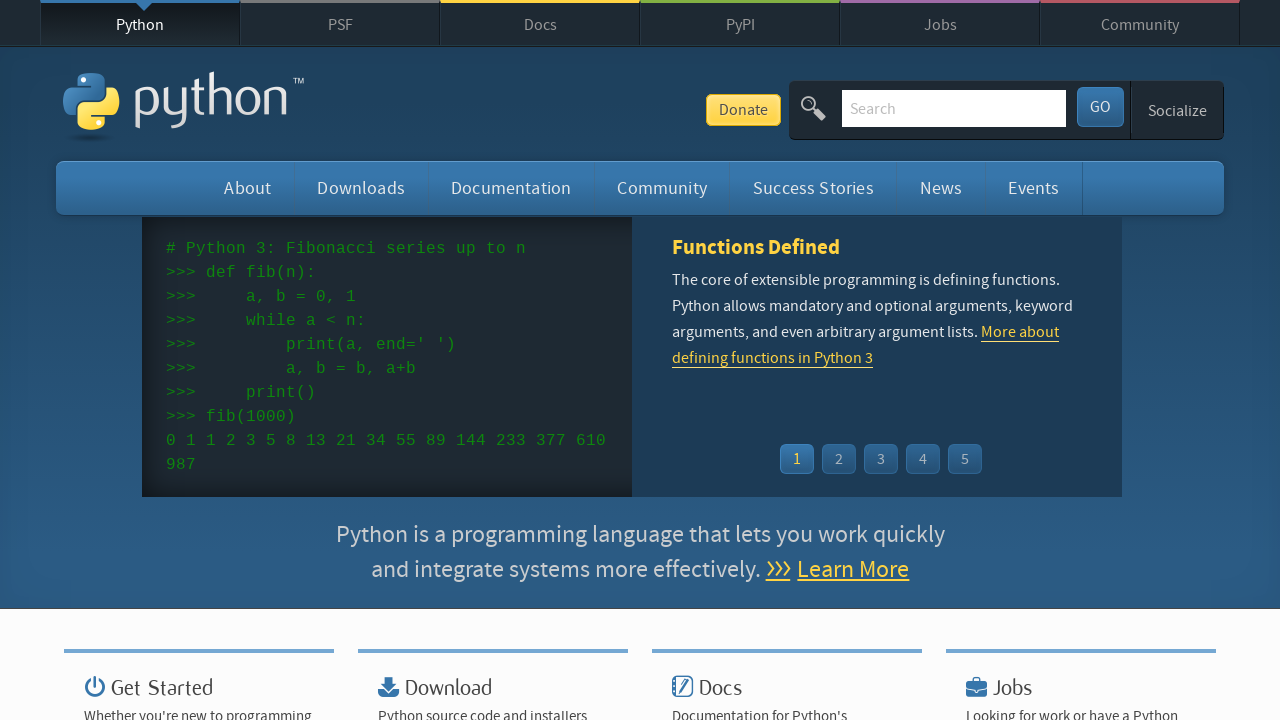

Verified that event links are present in event widgets
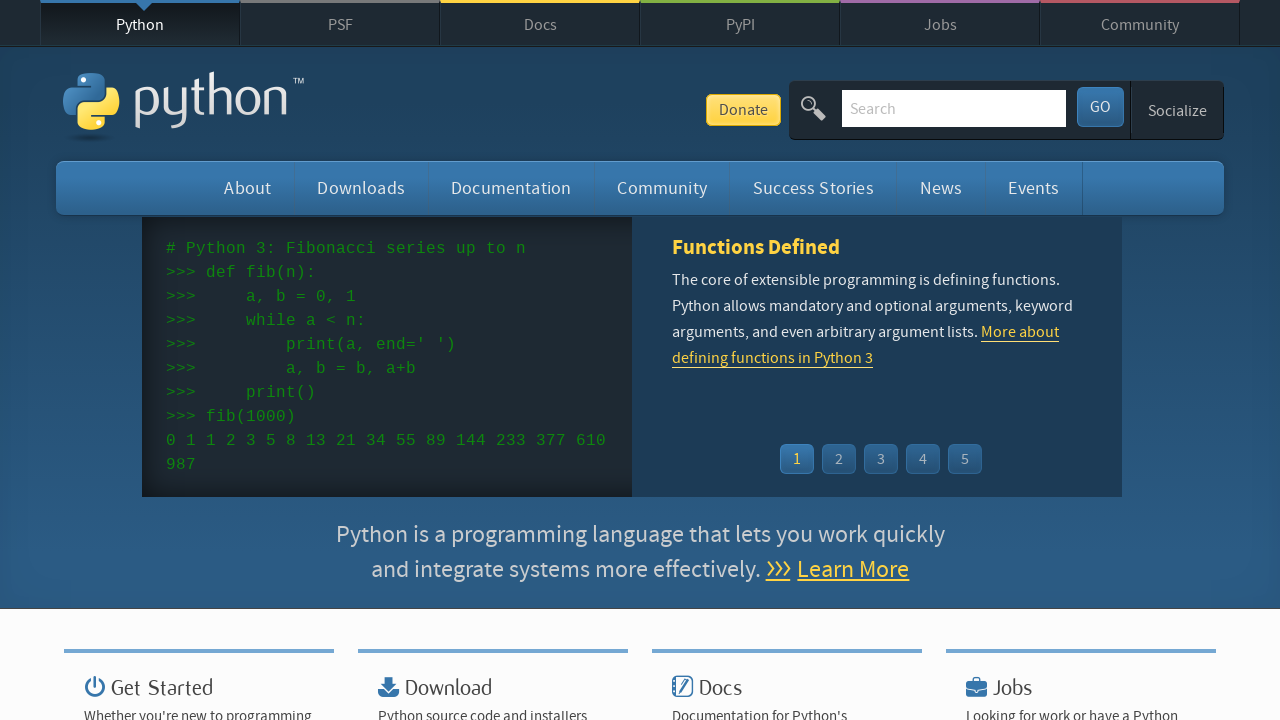

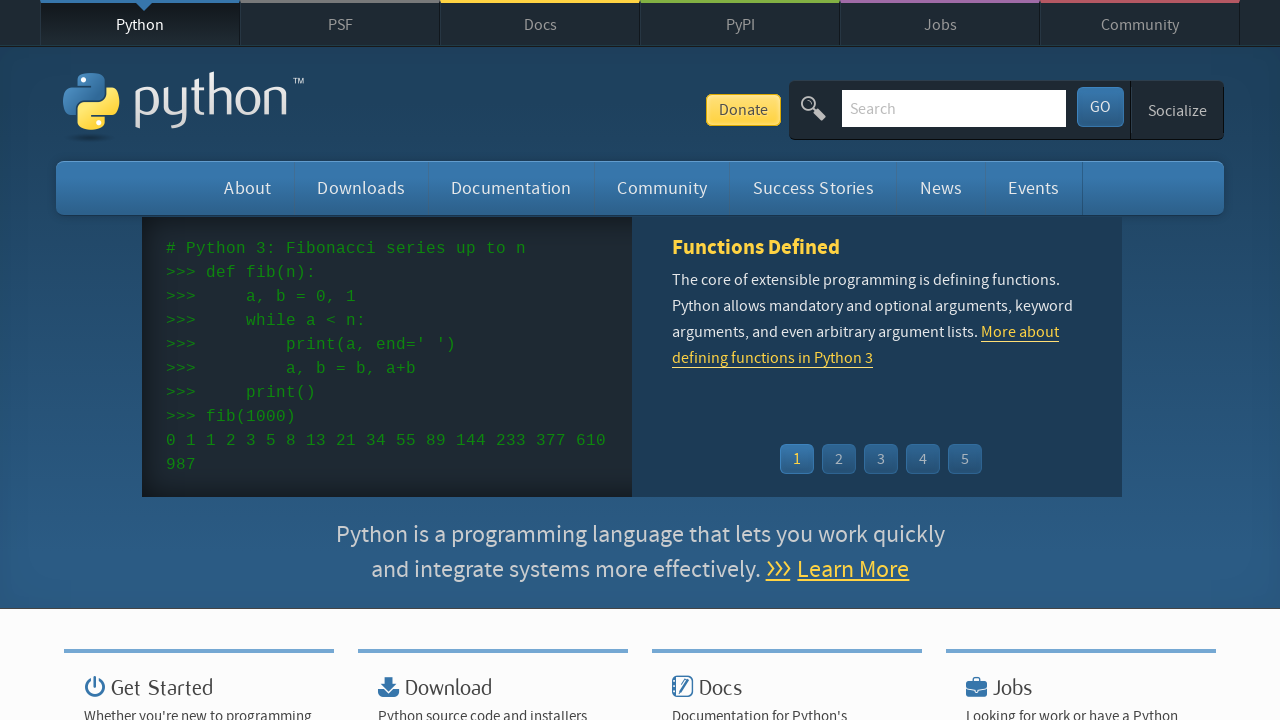